Tests navigation from ToolsQA to DemoQA site by clicking on demo site link

Starting URL: https://www.toolsqa.com/selenium-training/

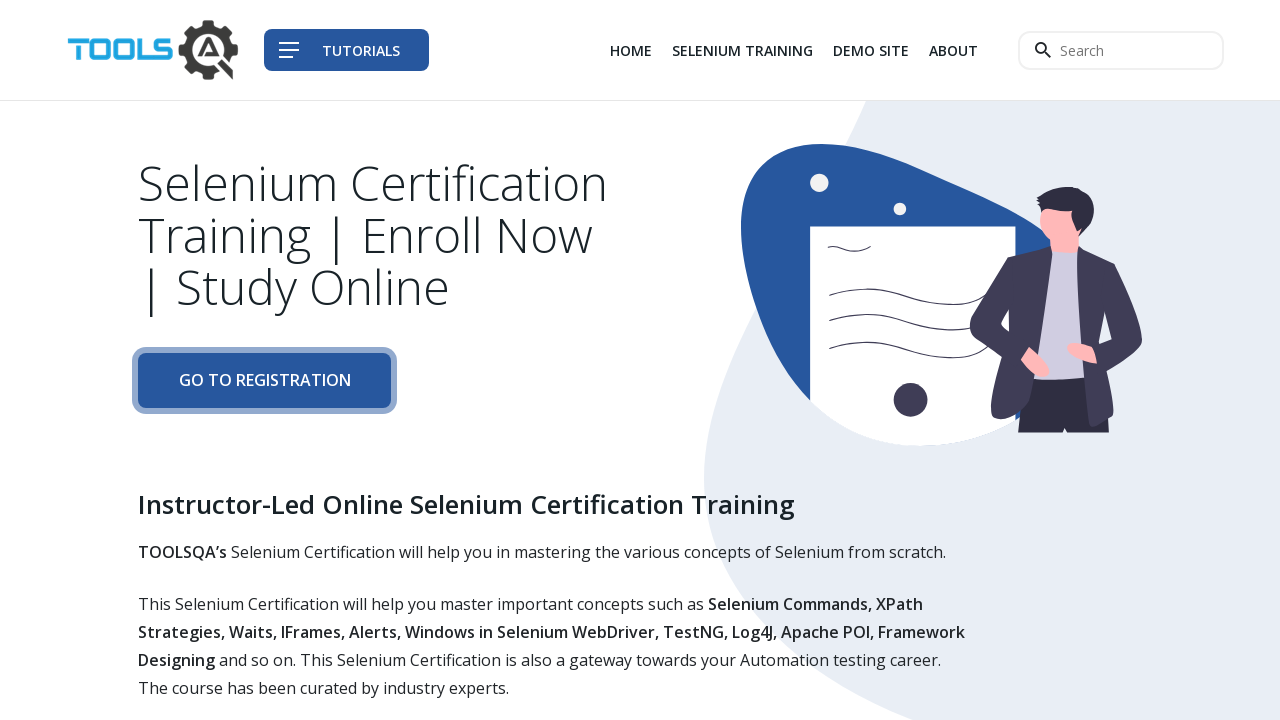

Clicked on demo site link (3rd navigation item) to navigate from ToolsQA to DemoQA at (871, 50) on div.col-auto li:nth-child(3) a
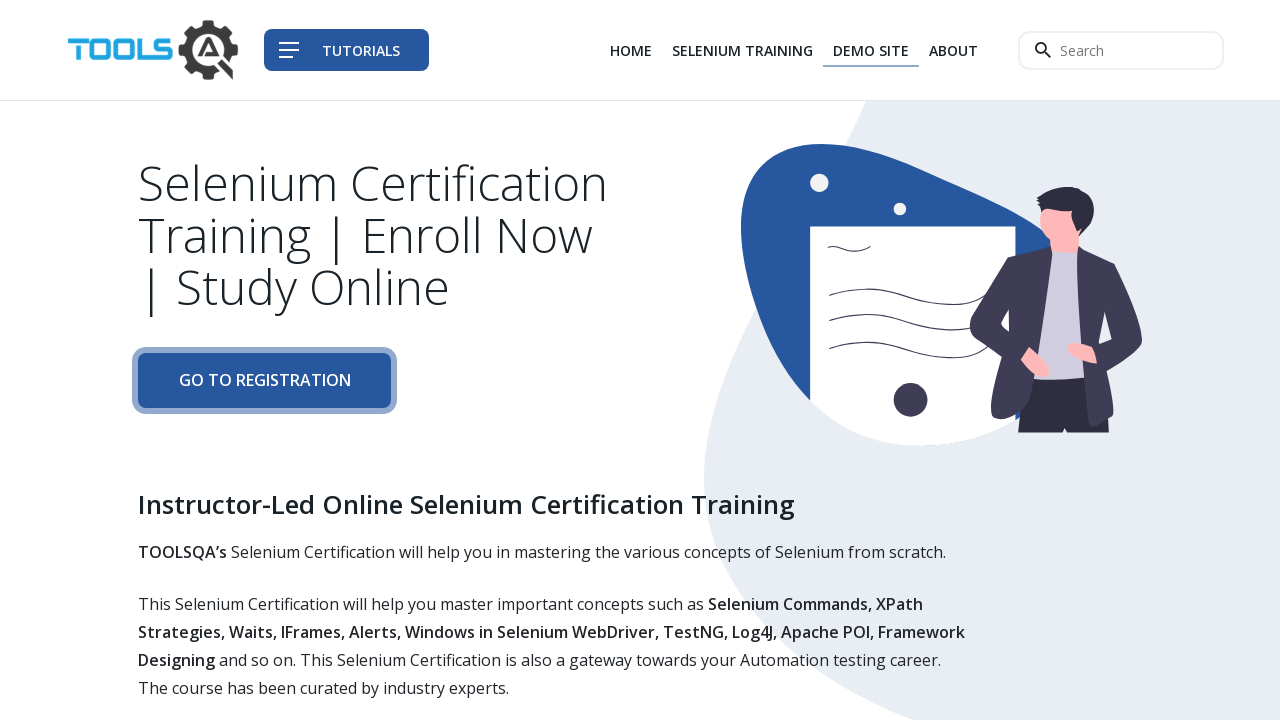

New page/tab opened
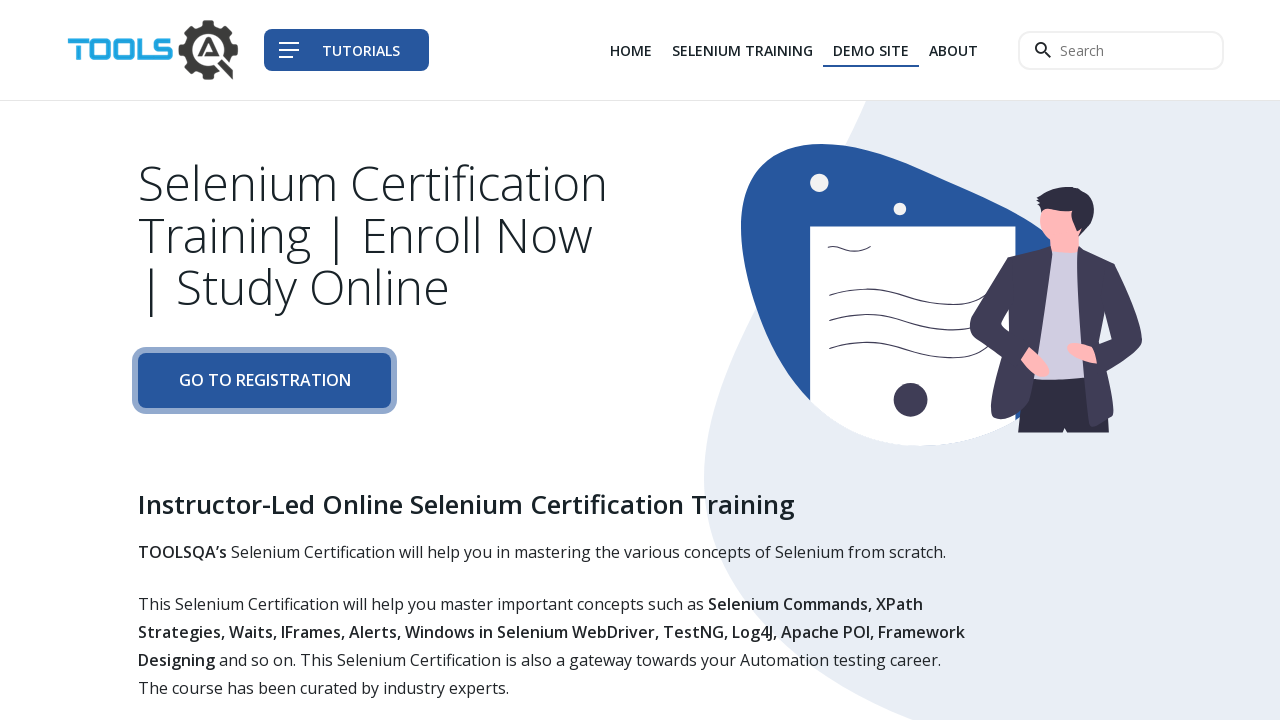

Switched to new page/tab
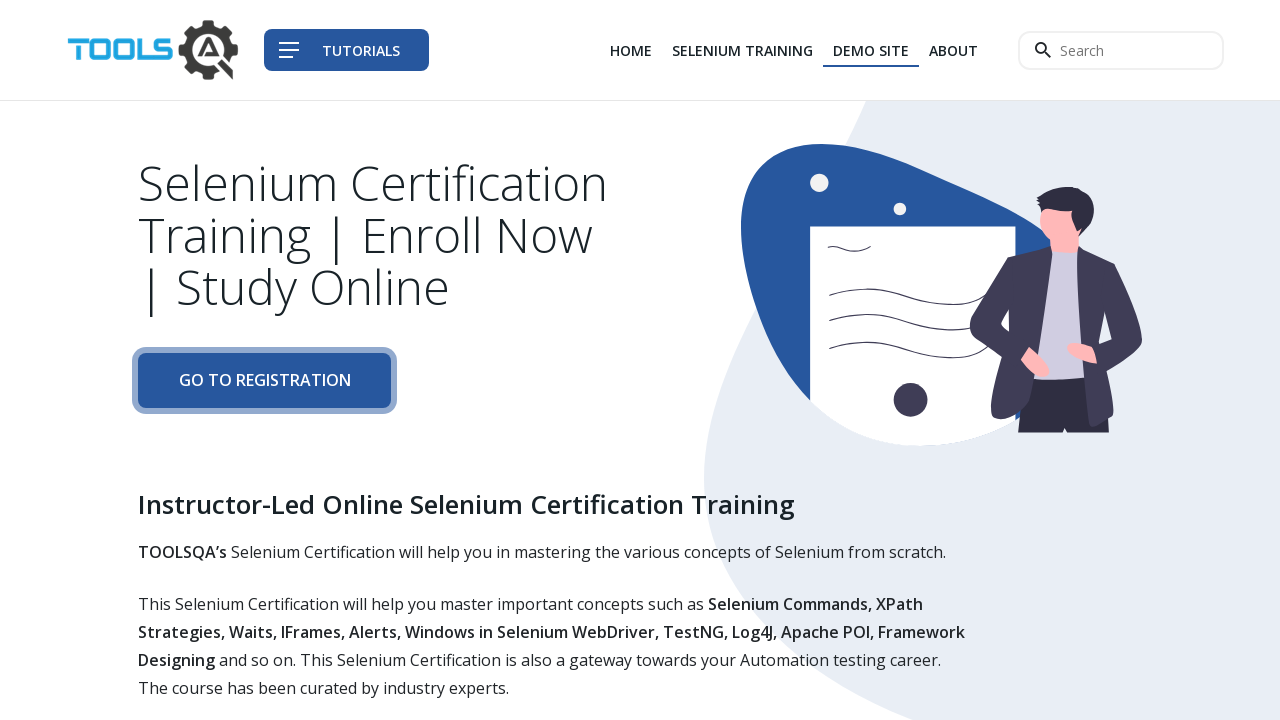

New page fully loaded
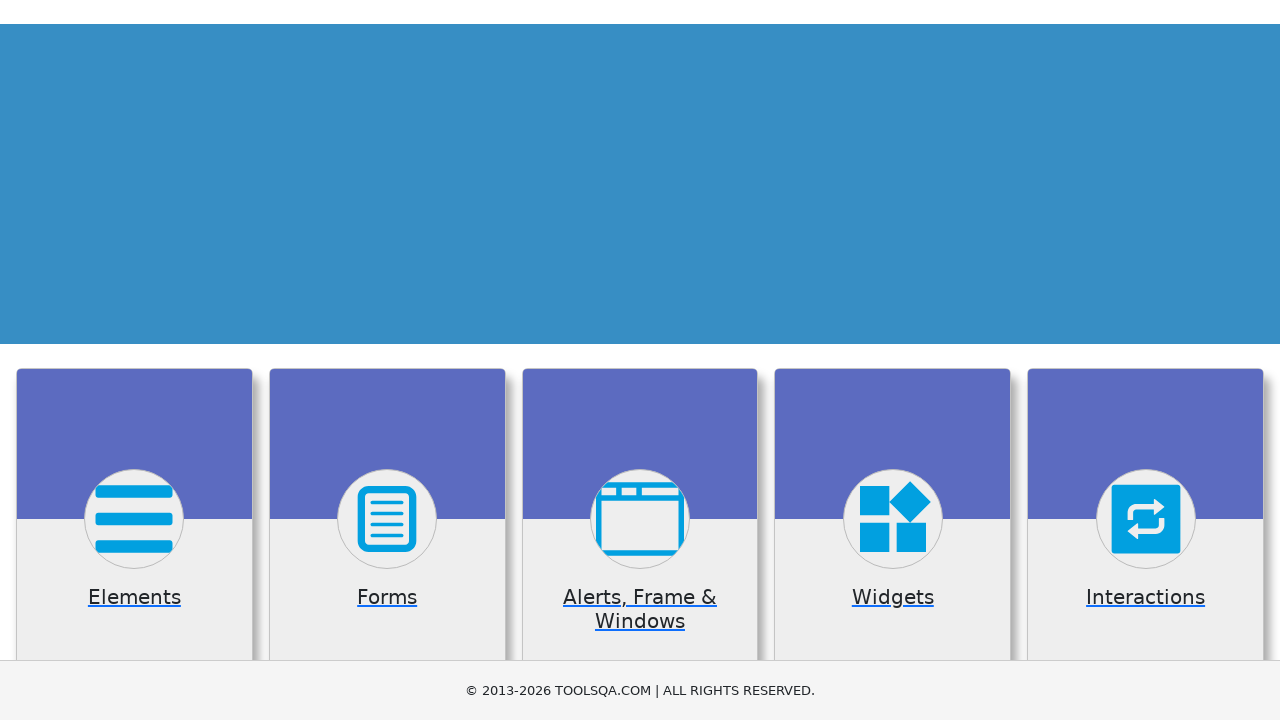

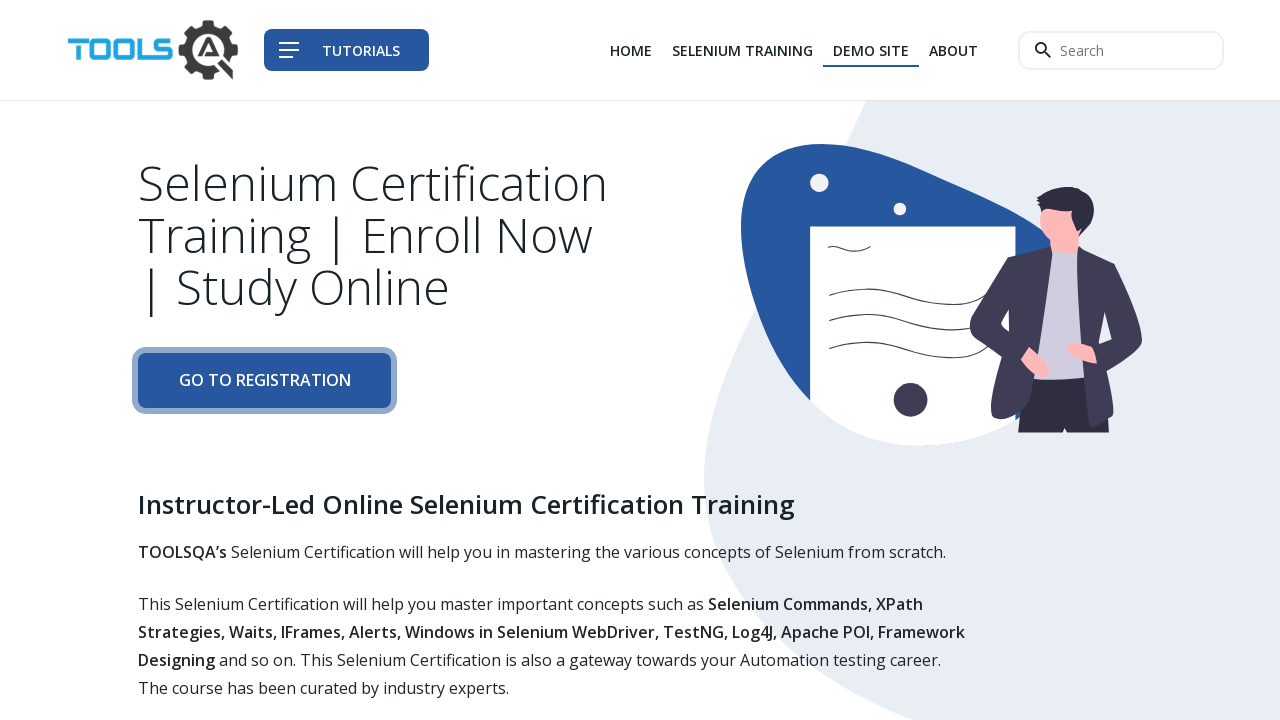